Tests filling a form field by entering text into the first name input field

Starting URL: http://only-testing-blog.blogspot.in/2013/11/new-test.html

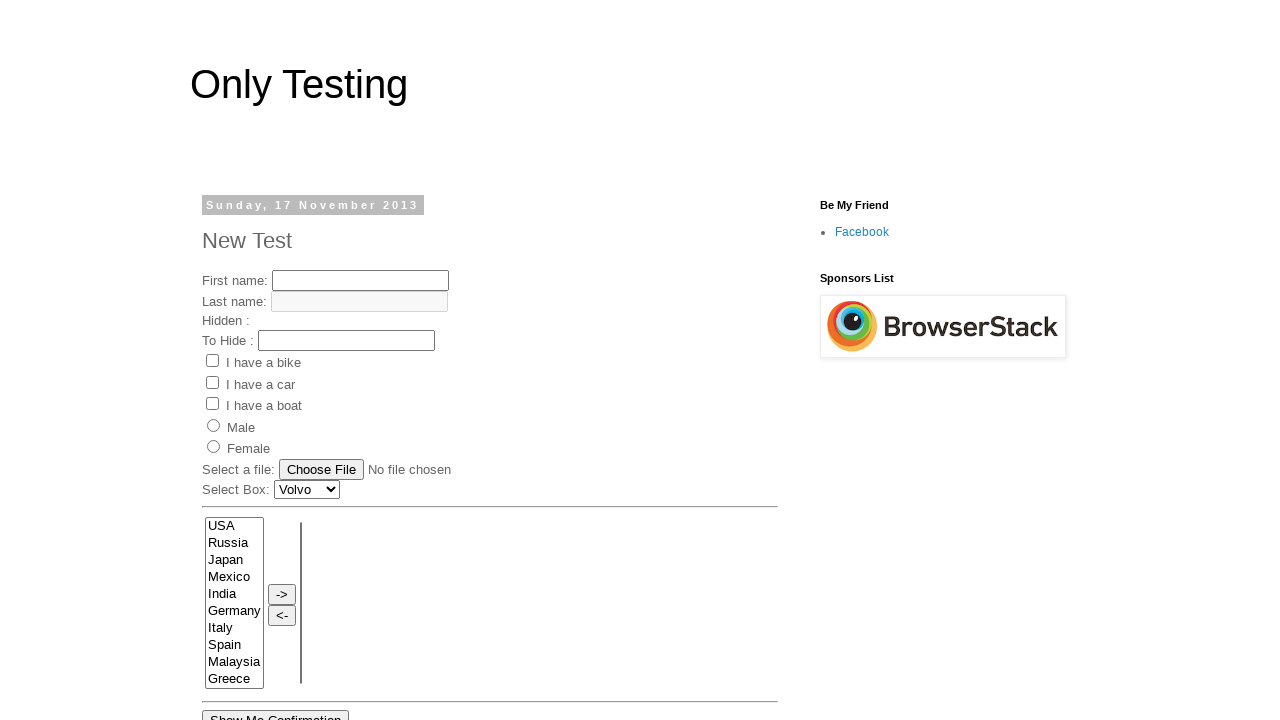

Navigated to form test page
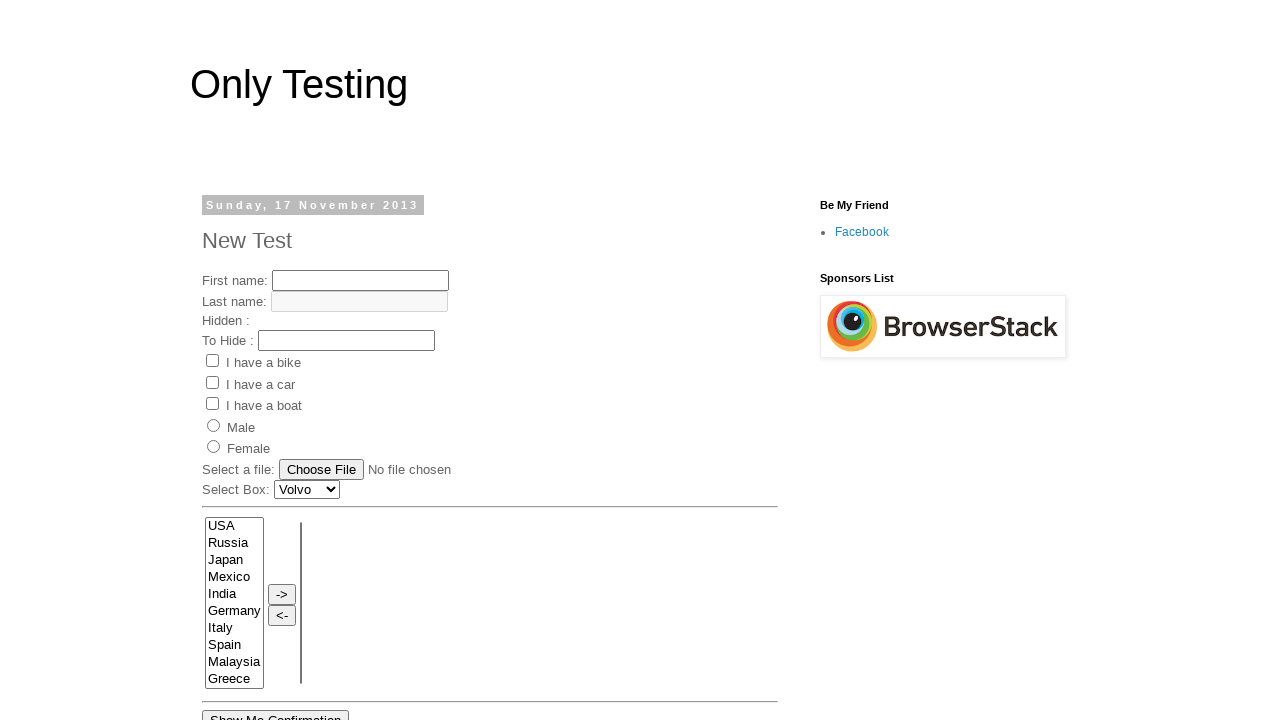

Entered 'junittest2 class-test1' into first name input field on input[name='fname']
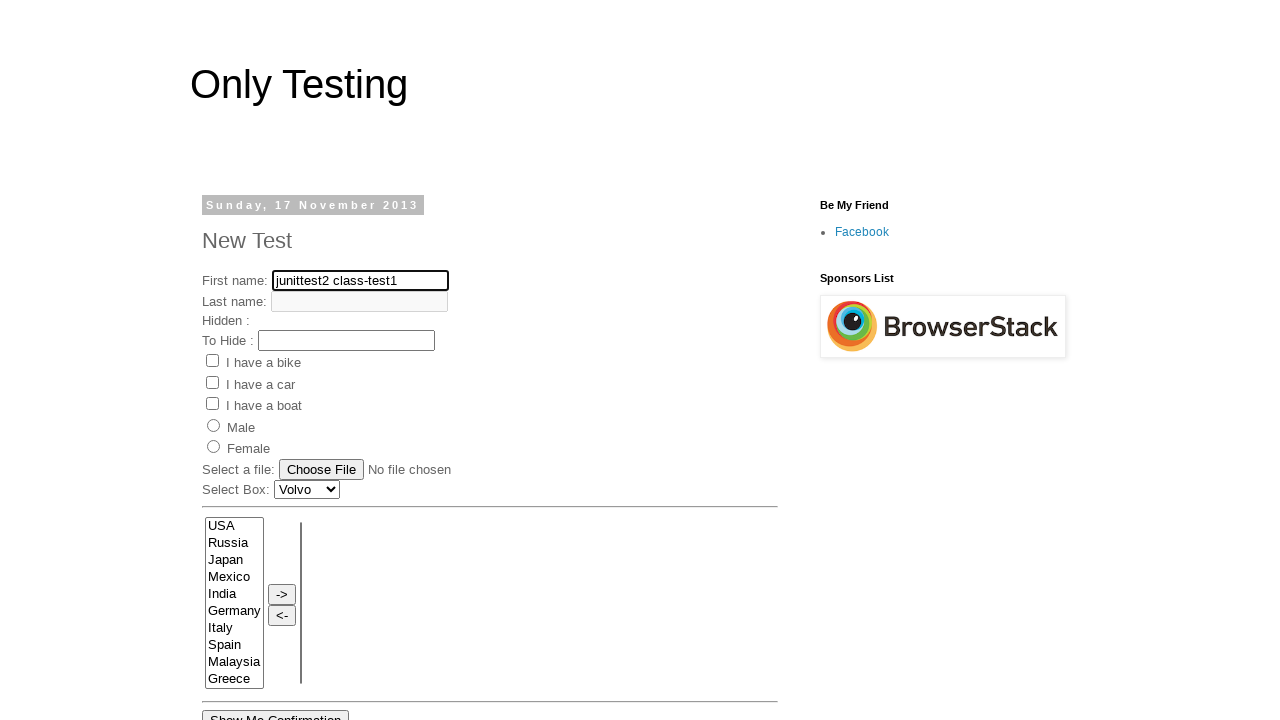

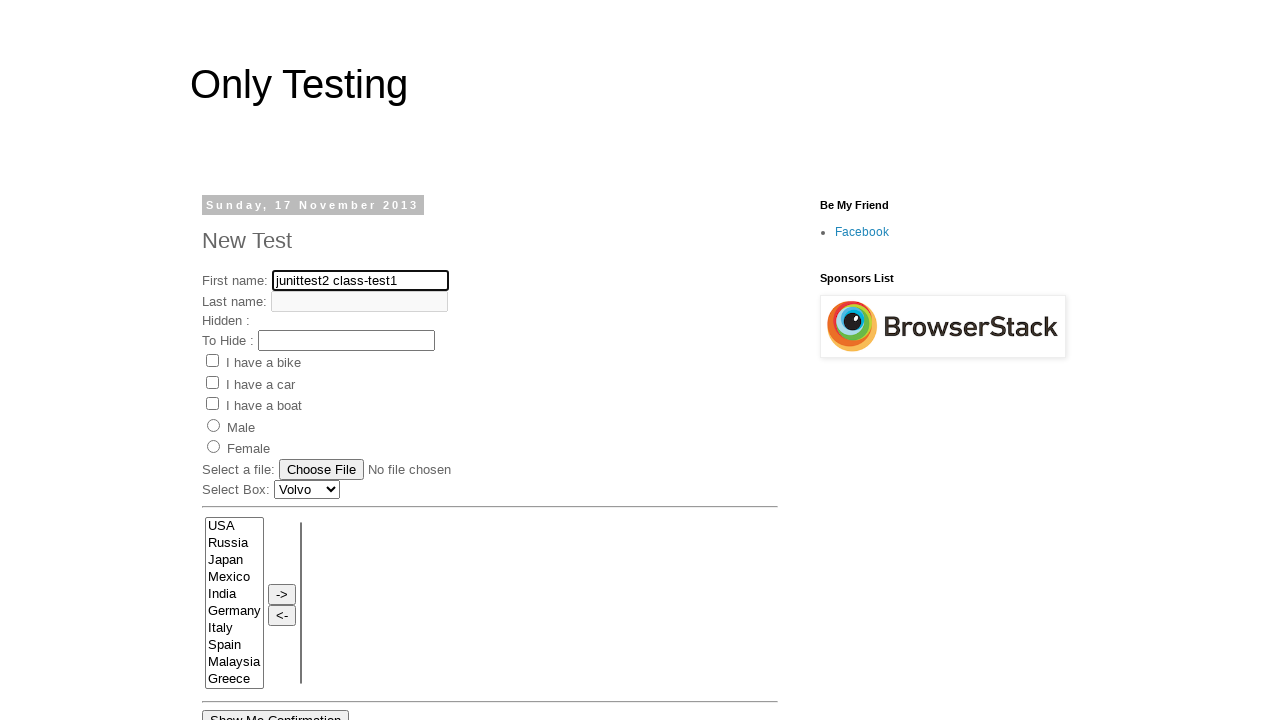